Tests window handling by clicking a link that opens a popup window, then iterating through all windows to close only the child window while keeping the parent window open.

Starting URL: http://omayo.blogspot.com/

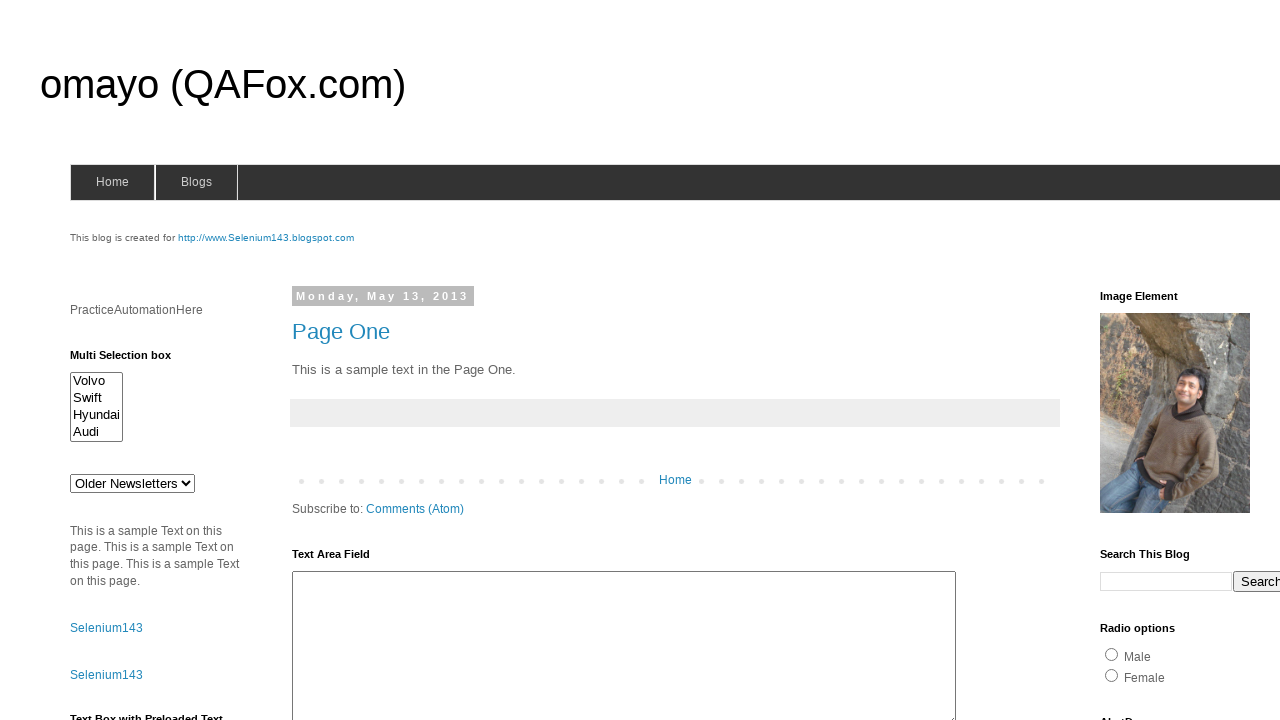

Stored parent page reference
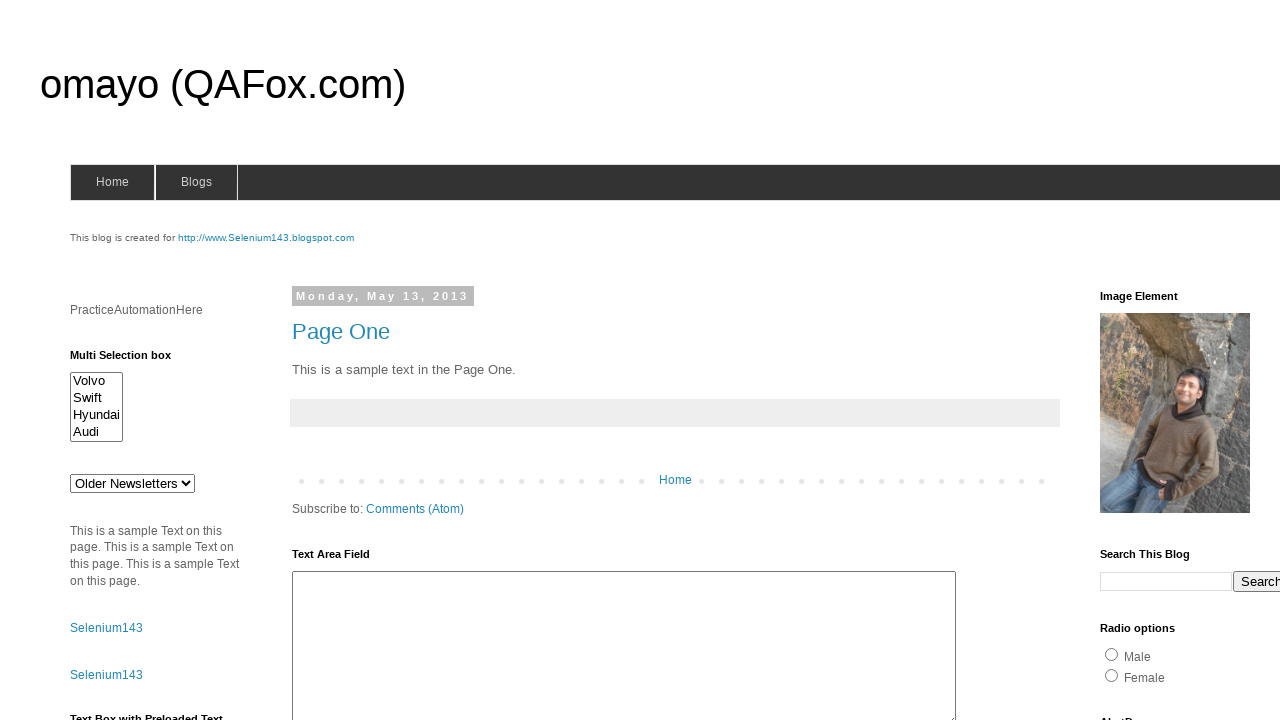

Retrieved parent page title: omayo (QAFox.com)
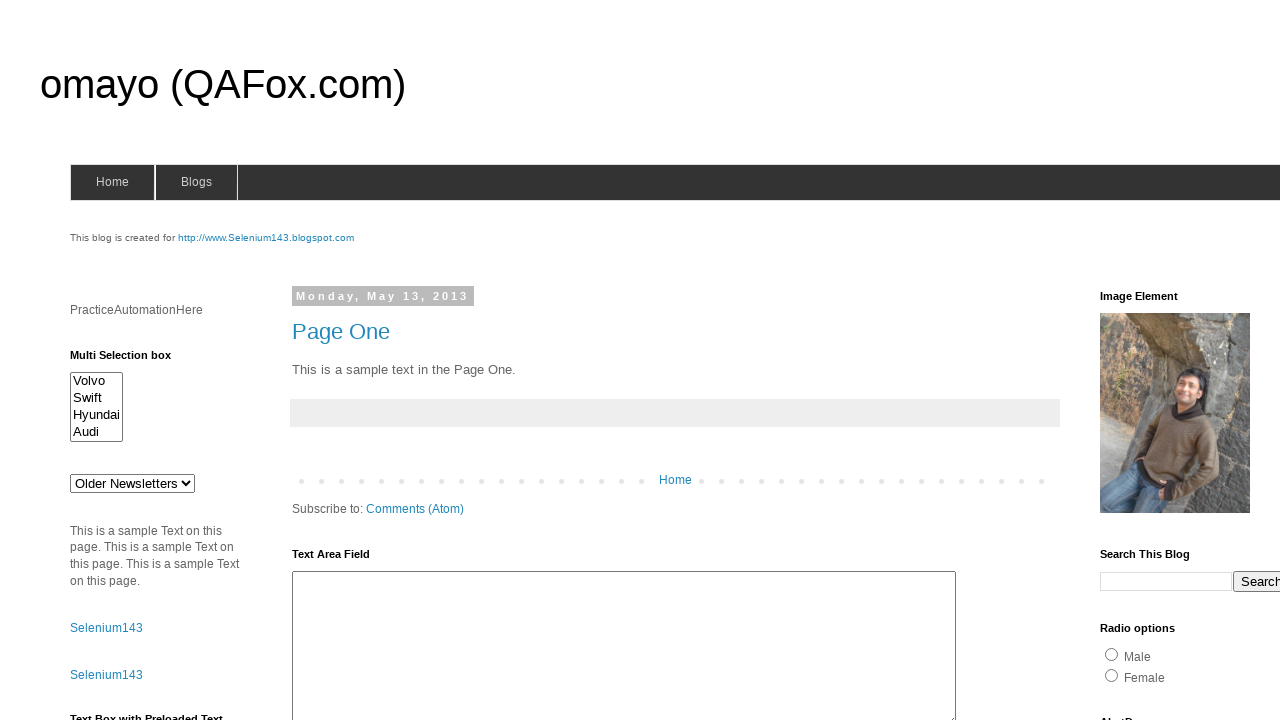

Clicked link to open popup window at (132, 360) on xpath=//a[.='Open a popup window']
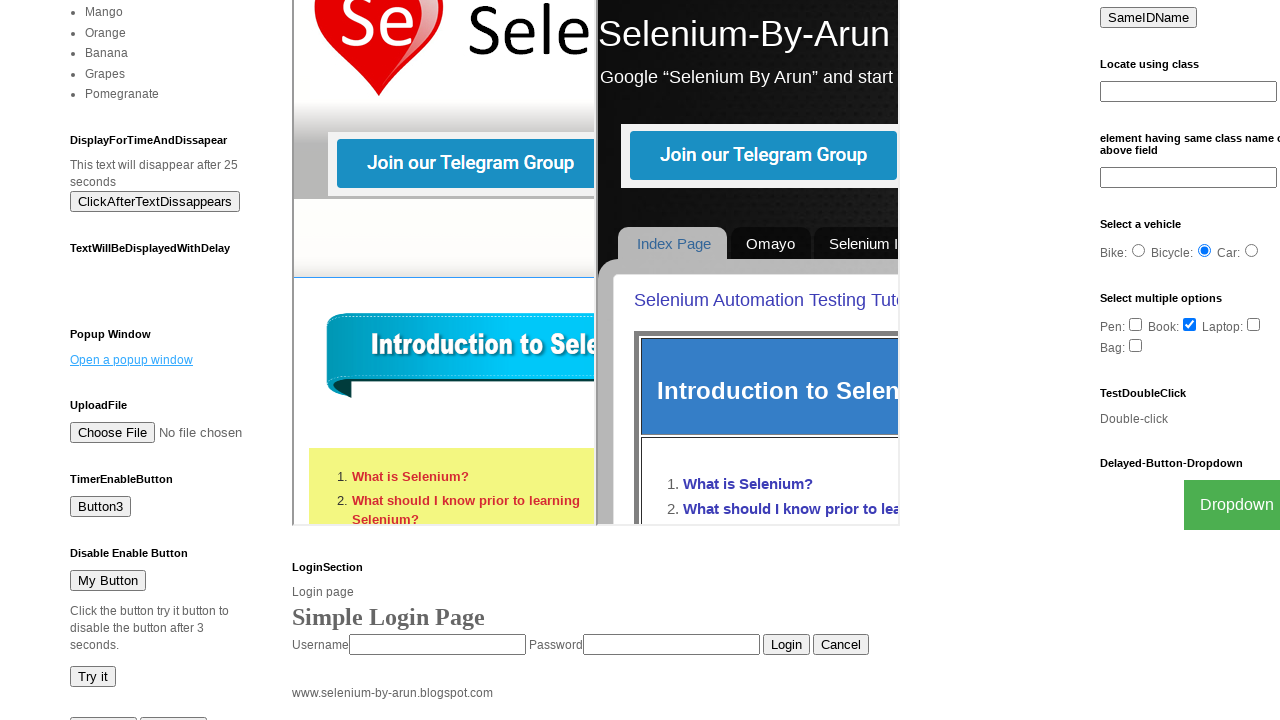

Waited for popup window to open
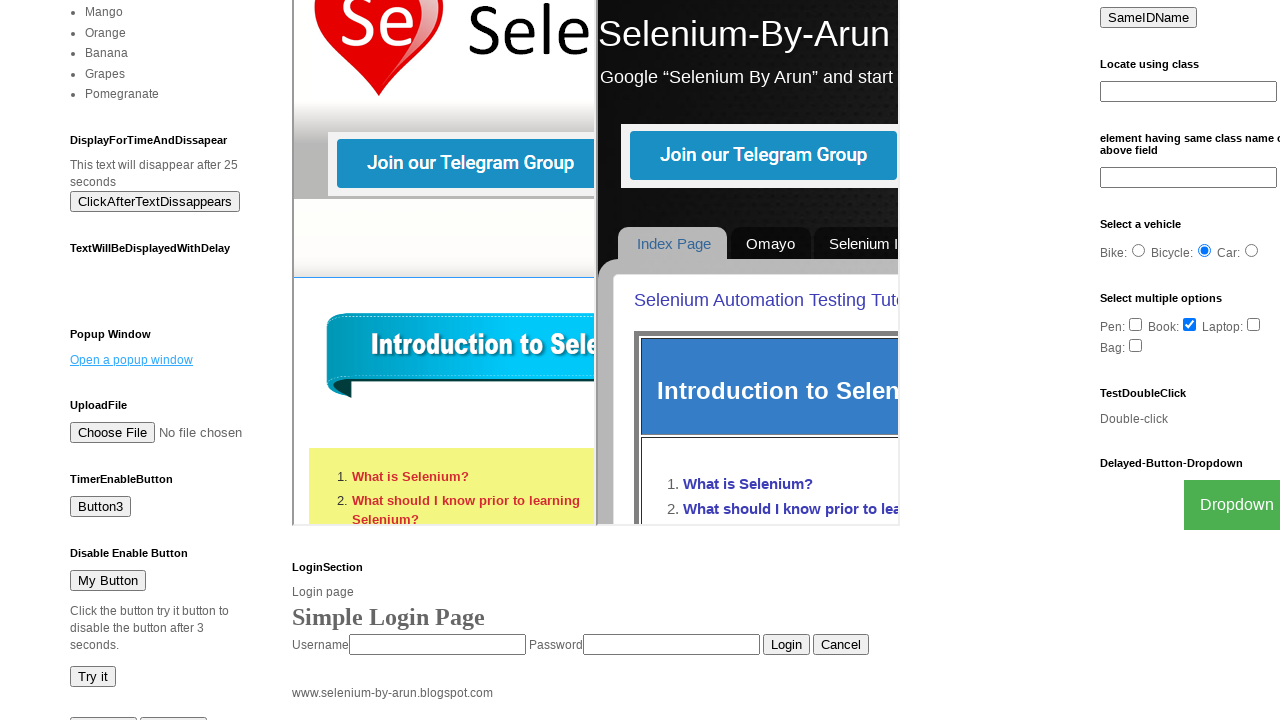

Retrieved all pages from context: 2 page(s) found
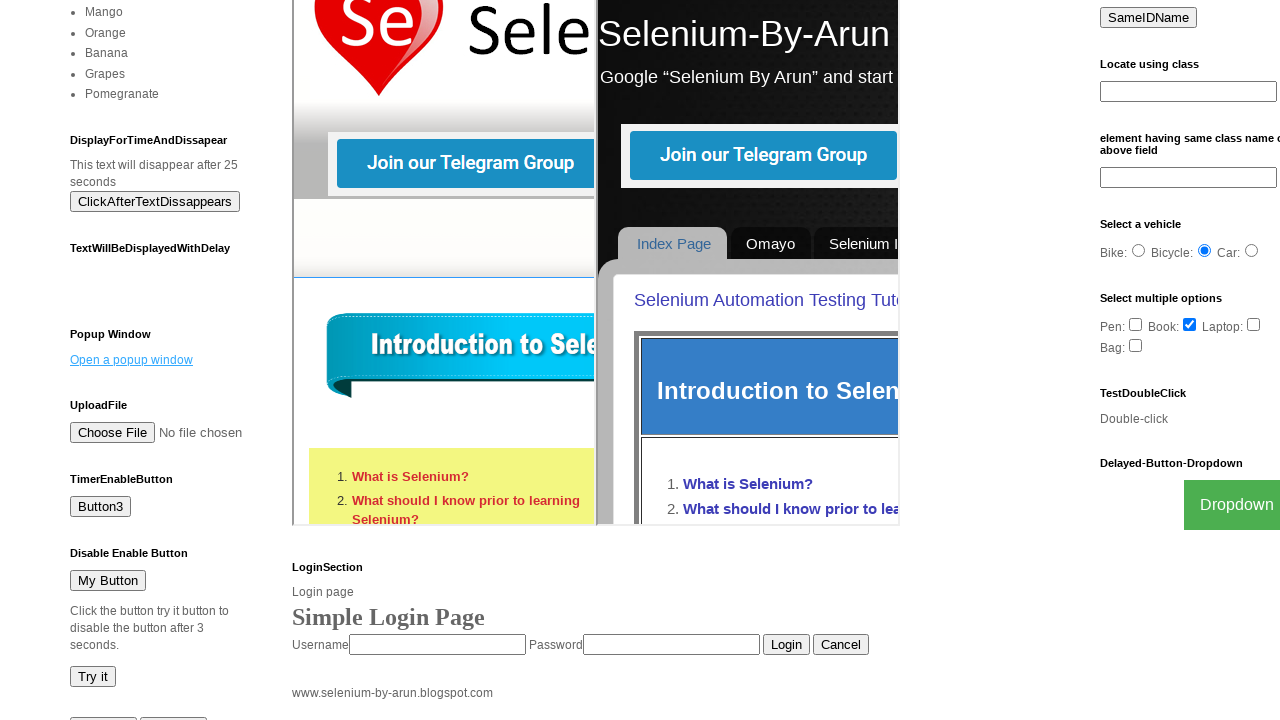

Closed child window with title: New Window
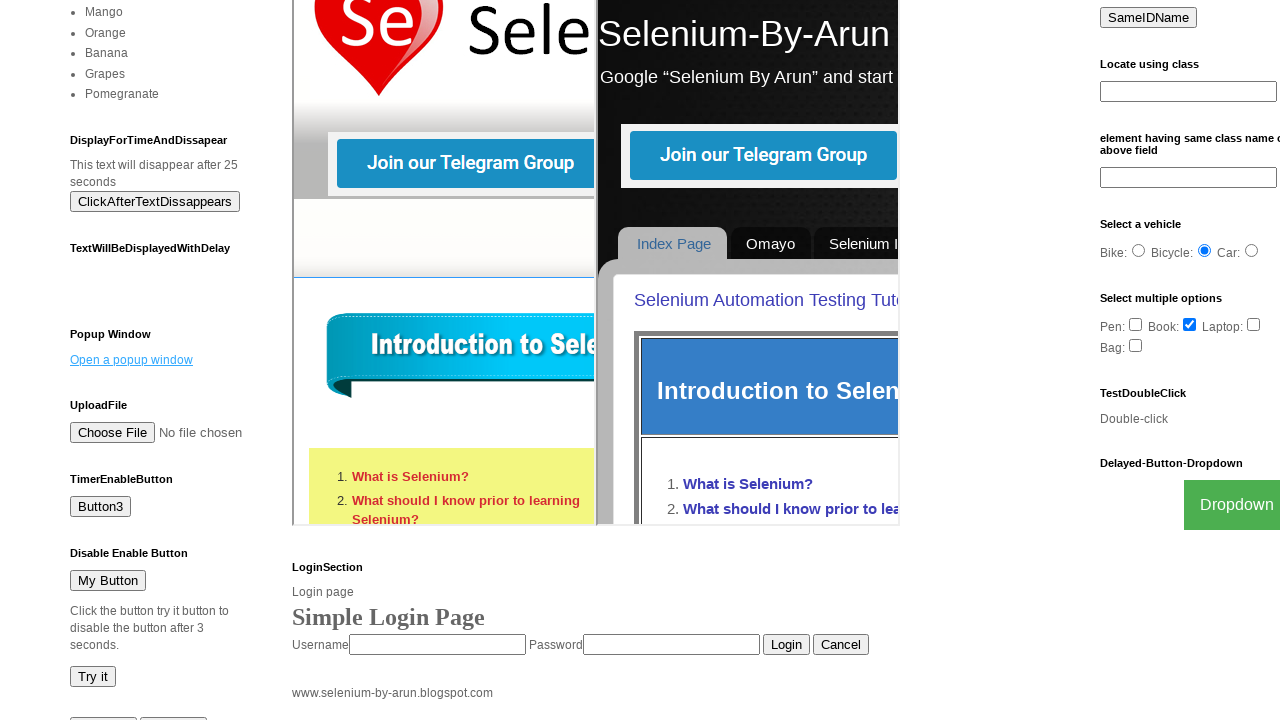

Brought parent page to front
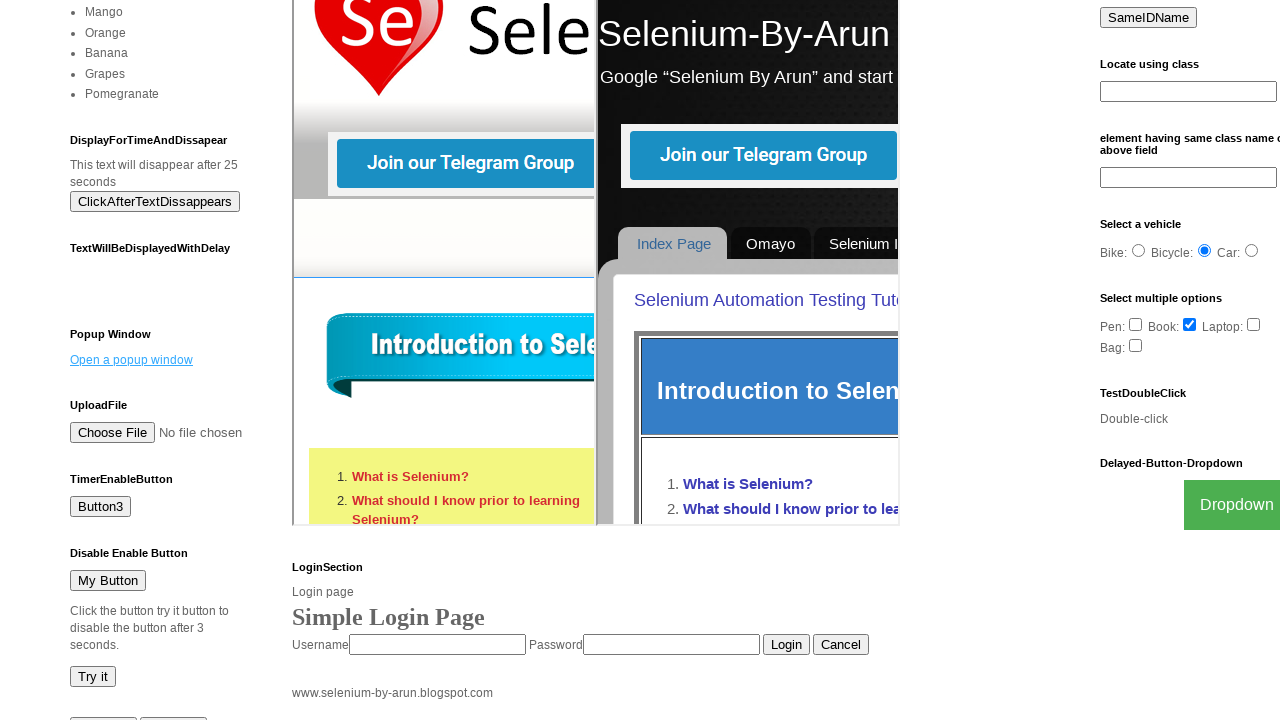

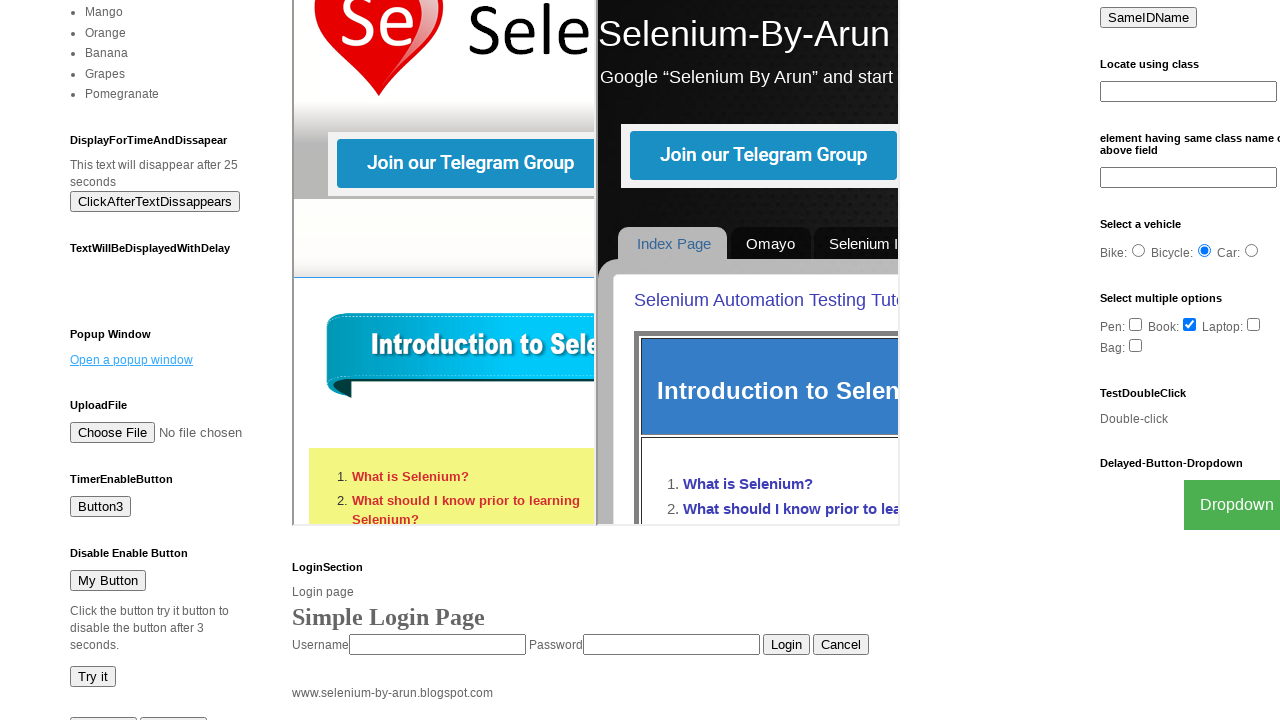